Tests checkbox and radio button interactions on a practice automation site - selects specific checkboxes, then unchecks all selected checkboxes, and cycles through radio buttons.

Starting URL: https://testautomationpractice.blogspot.com/

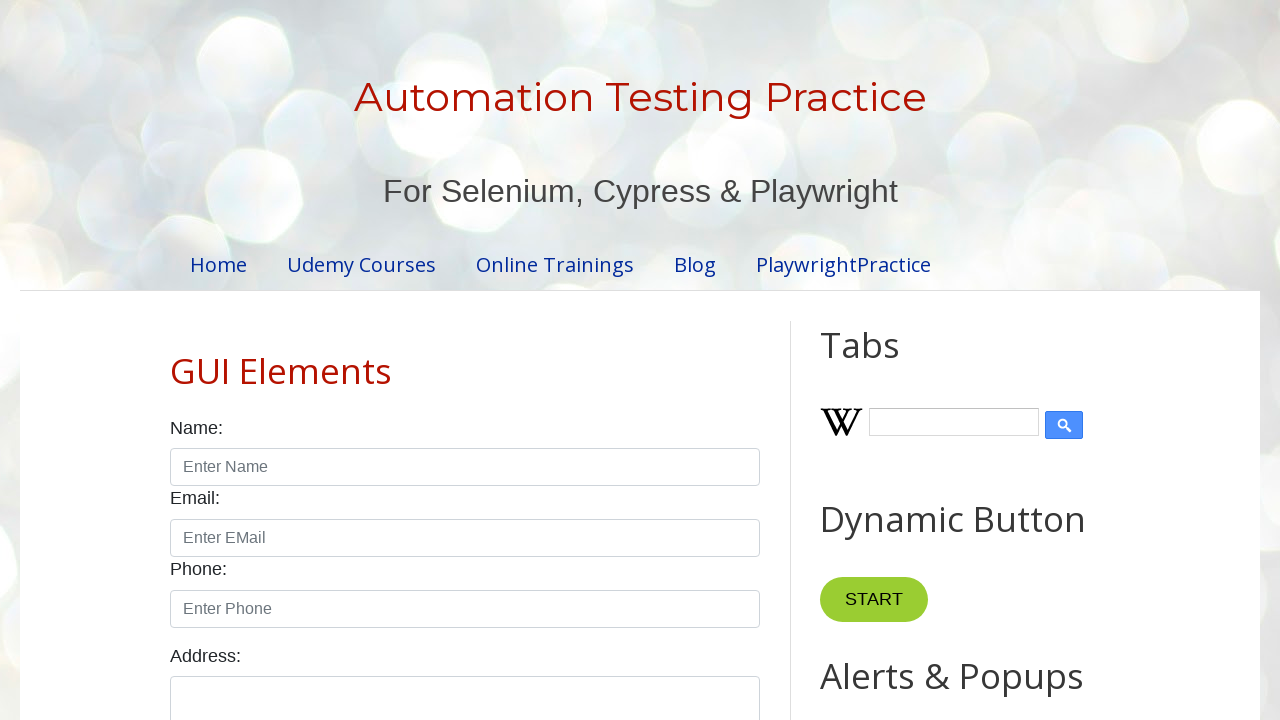

Navigated to test automation practice site
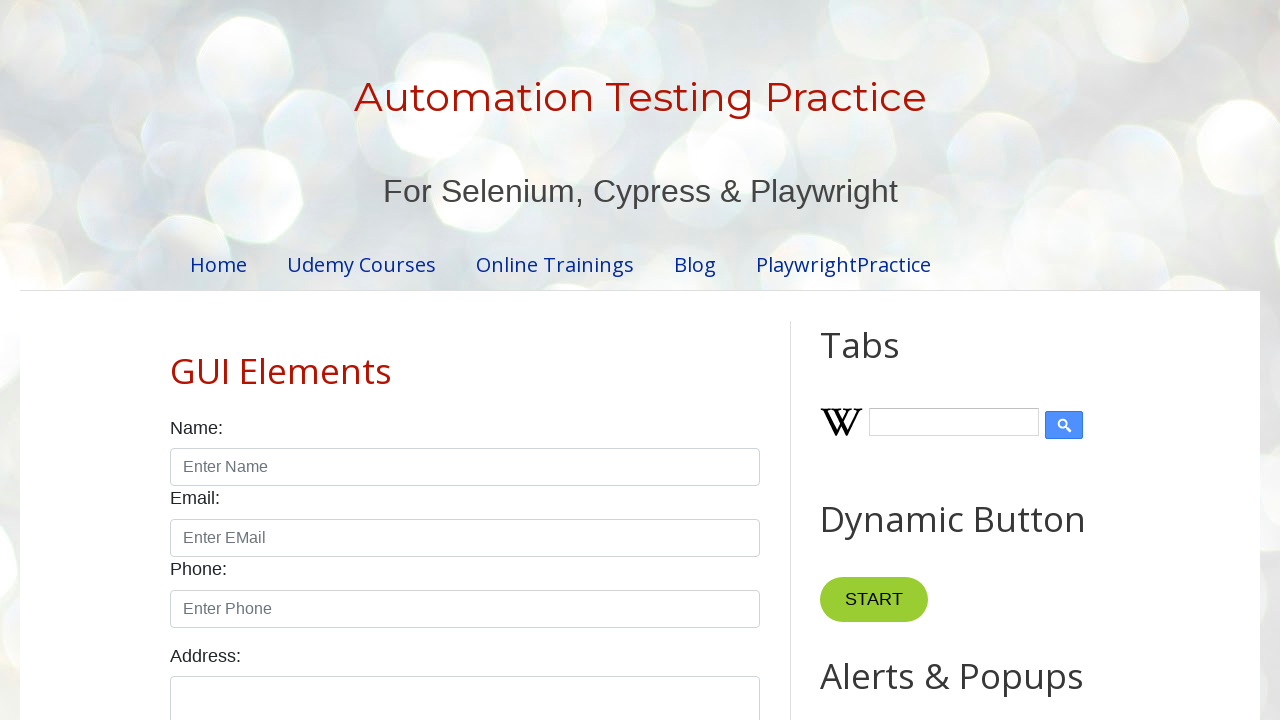

Located all checkboxes in HTML8 widget
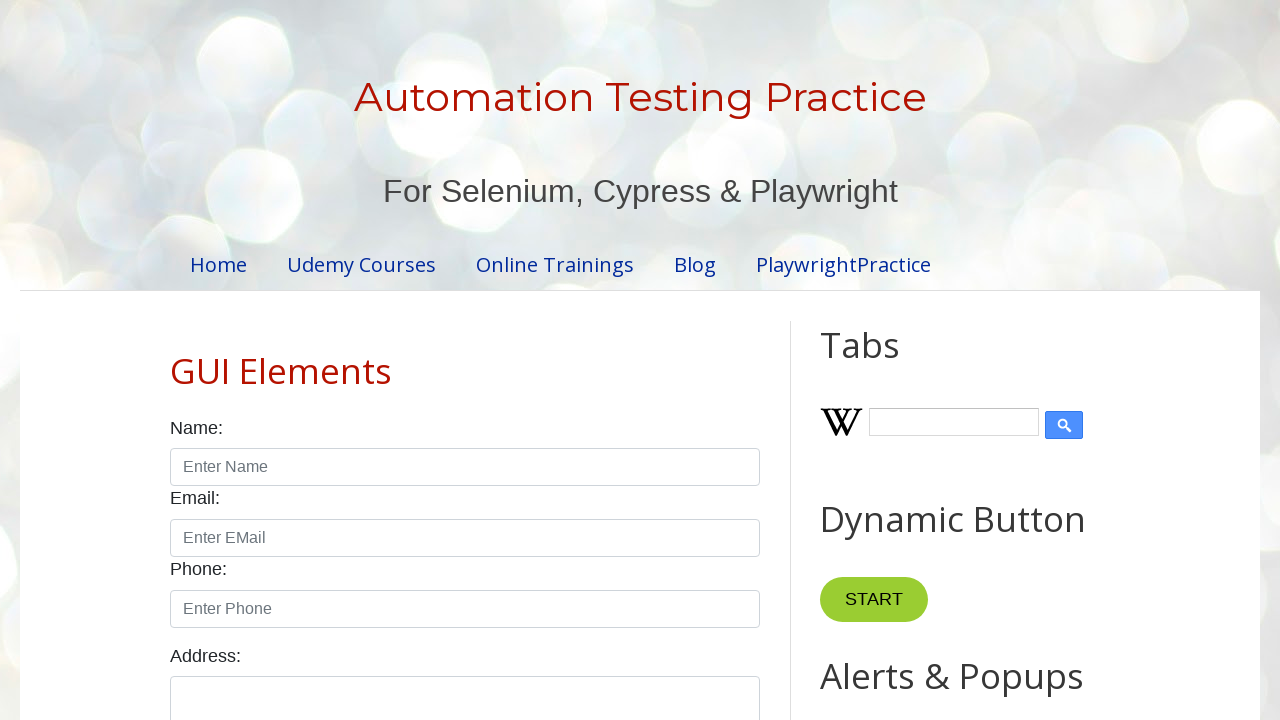

Clicked checkbox at index 1 at (651, 360) on xpath=//div[@id='HTML8']//div[@class='widget-content']//tbody//input >> nth=1
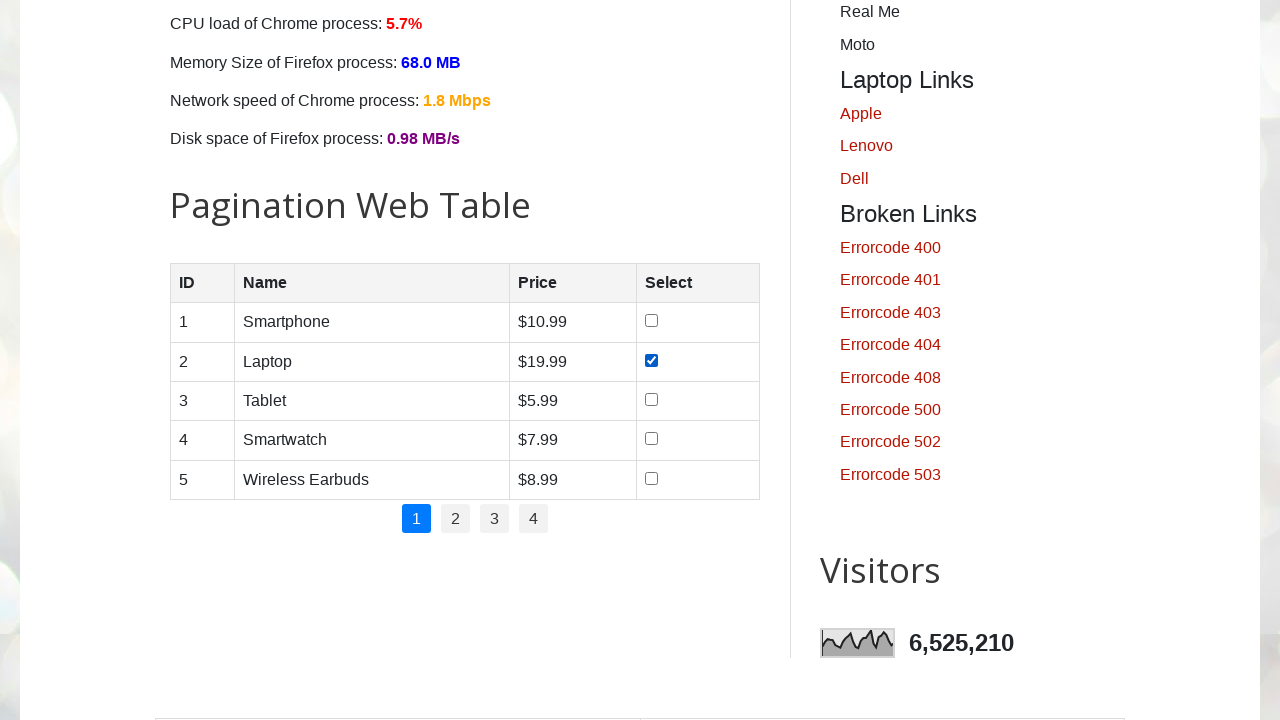

Clicked checkbox at index 2 at (651, 399) on xpath=//div[@id='HTML8']//div[@class='widget-content']//tbody//input >> nth=2
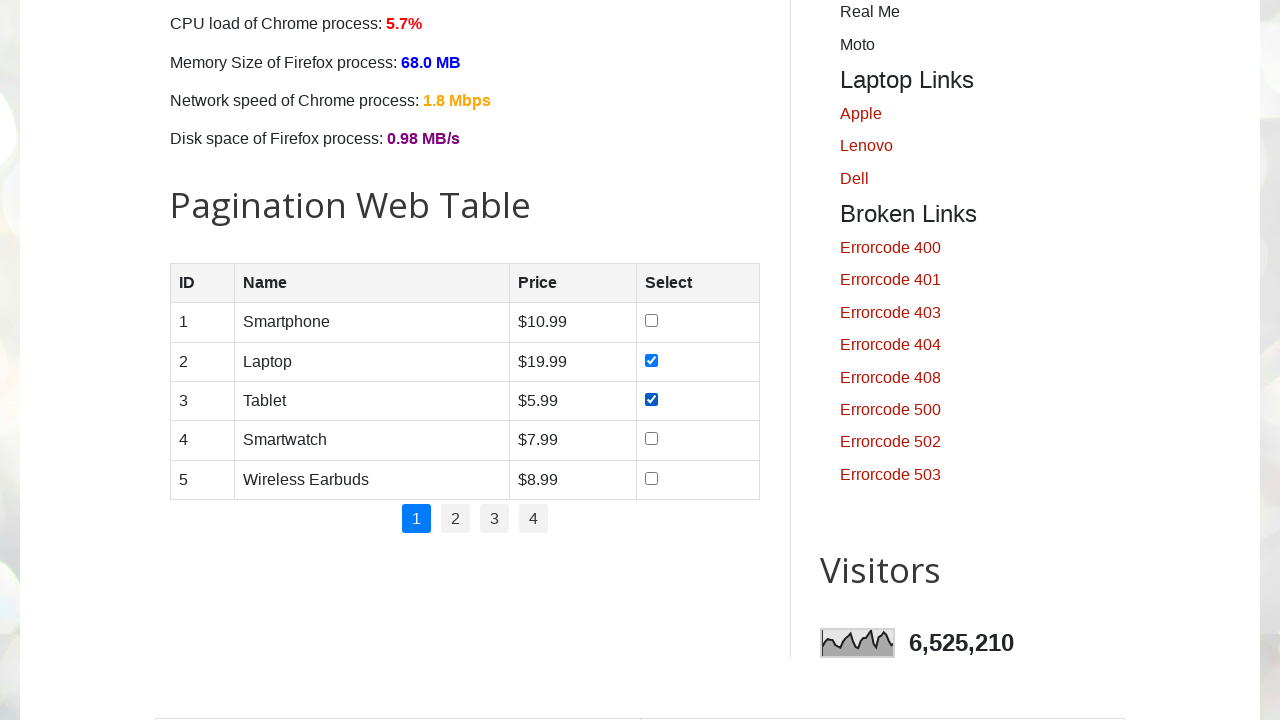

Clicked checkbox at index 3 at (651, 439) on xpath=//div[@id='HTML8']//div[@class='widget-content']//tbody//input >> nth=3
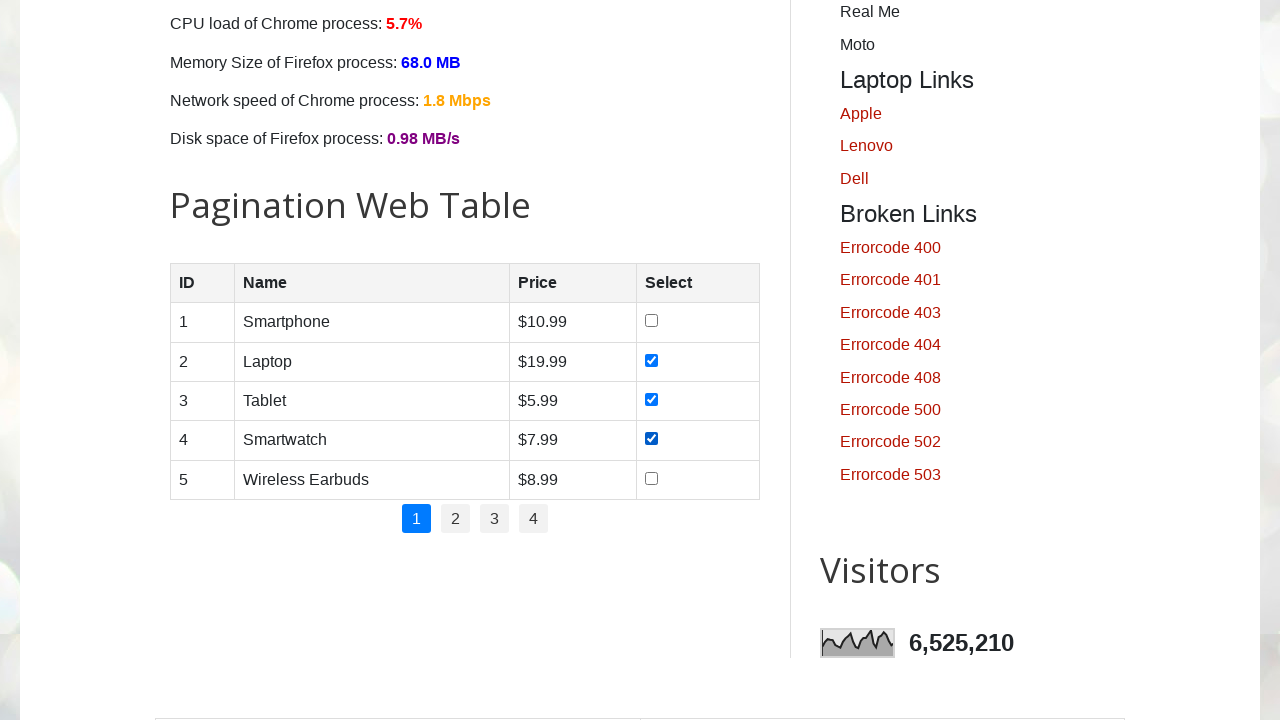

Re-located all checkboxes in HTML8 widget to uncheck selected ones
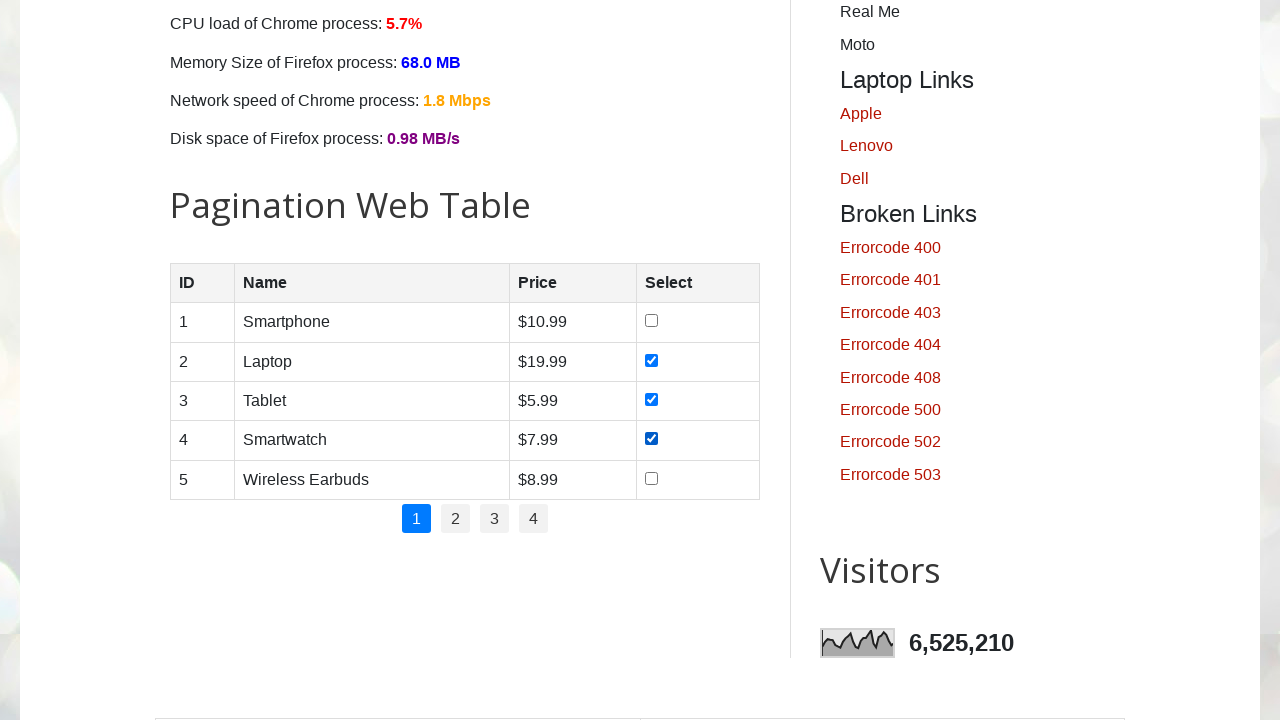

Unchecked a selected checkbox at (651, 360) on xpath=//div[@id='HTML8']//div[@class='widget-content']//tbody//input >> nth=1
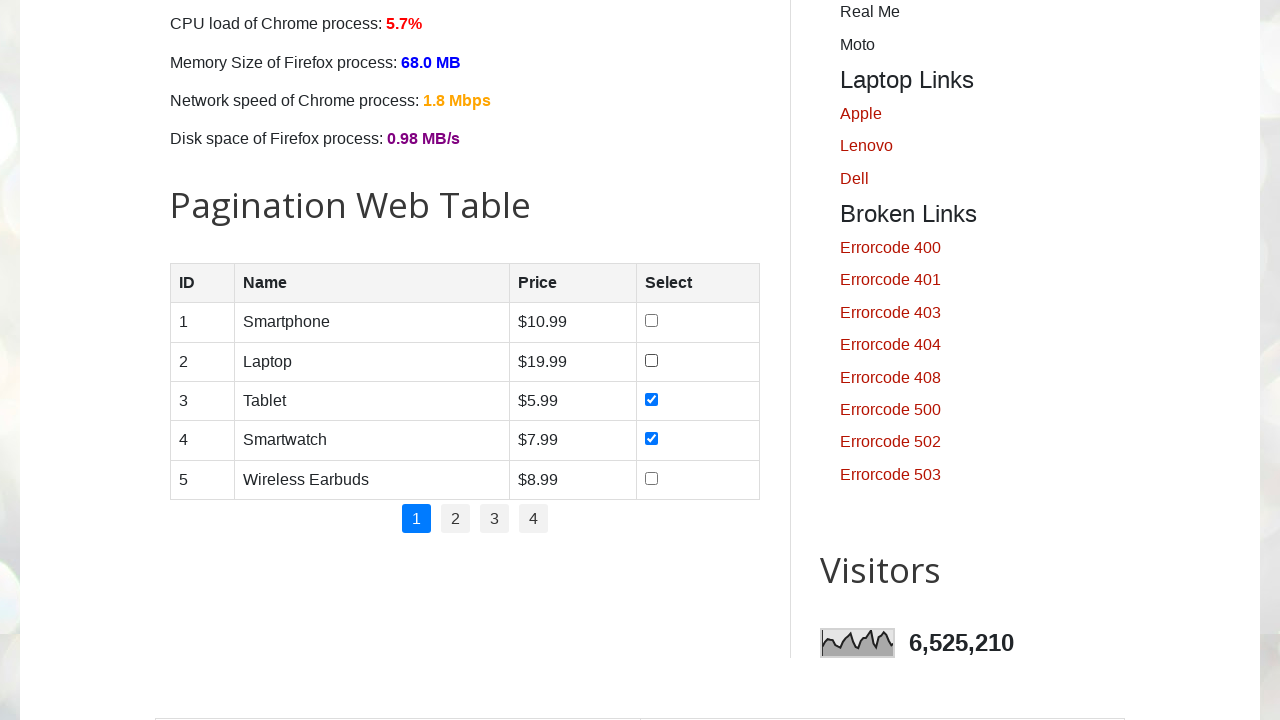

Unchecked a selected checkbox at (651, 399) on xpath=//div[@id='HTML8']//div[@class='widget-content']//tbody//input >> nth=2
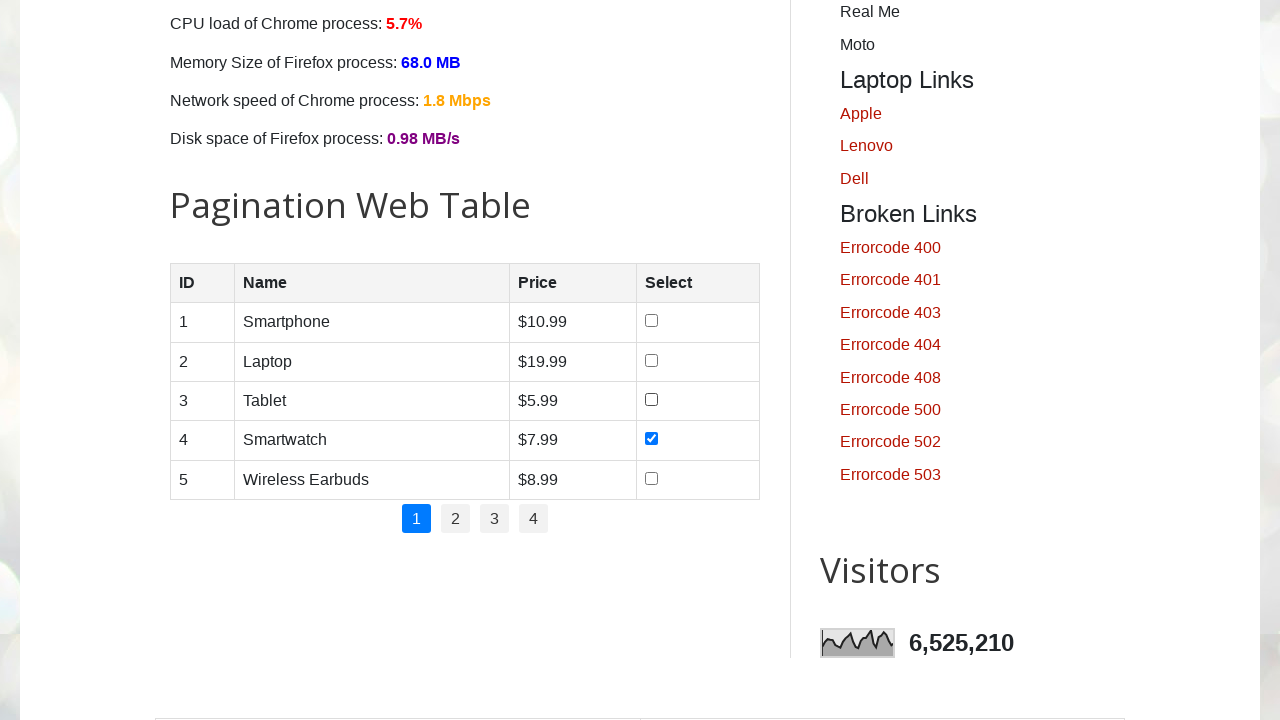

Unchecked a selected checkbox at (651, 439) on xpath=//div[@id='HTML8']//div[@class='widget-content']//tbody//input >> nth=3
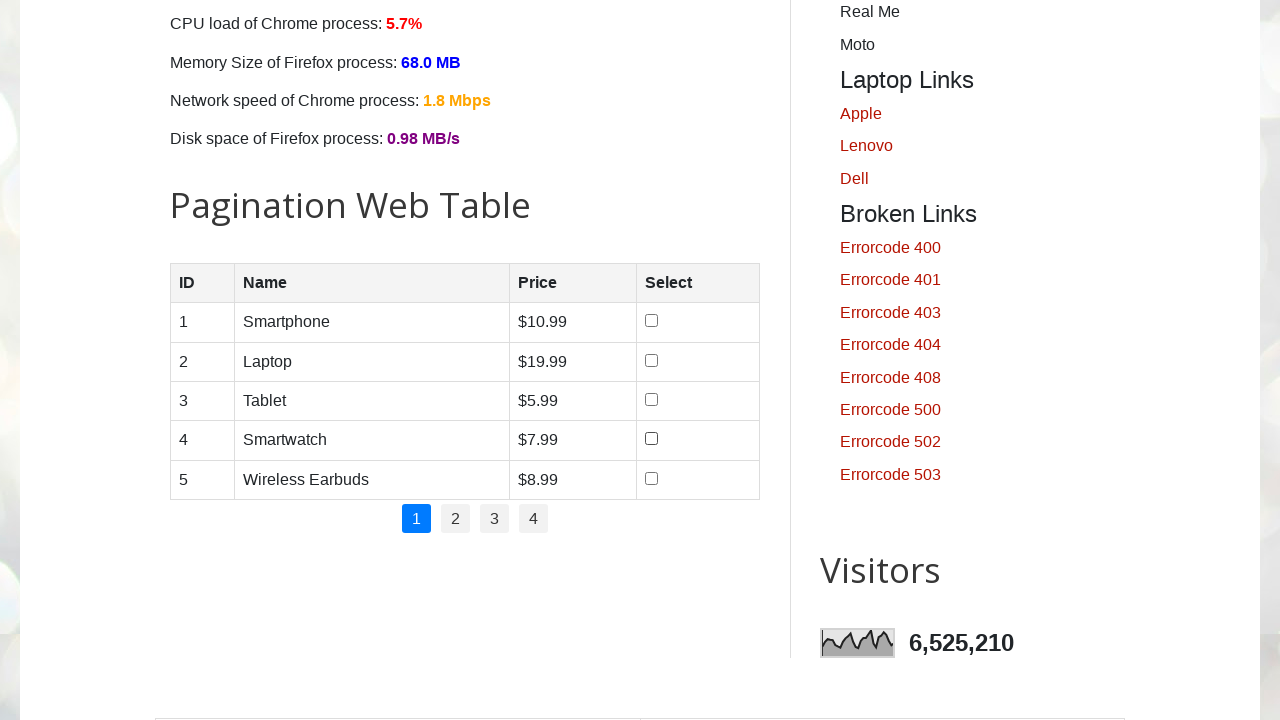

Located all radio buttons in the form group
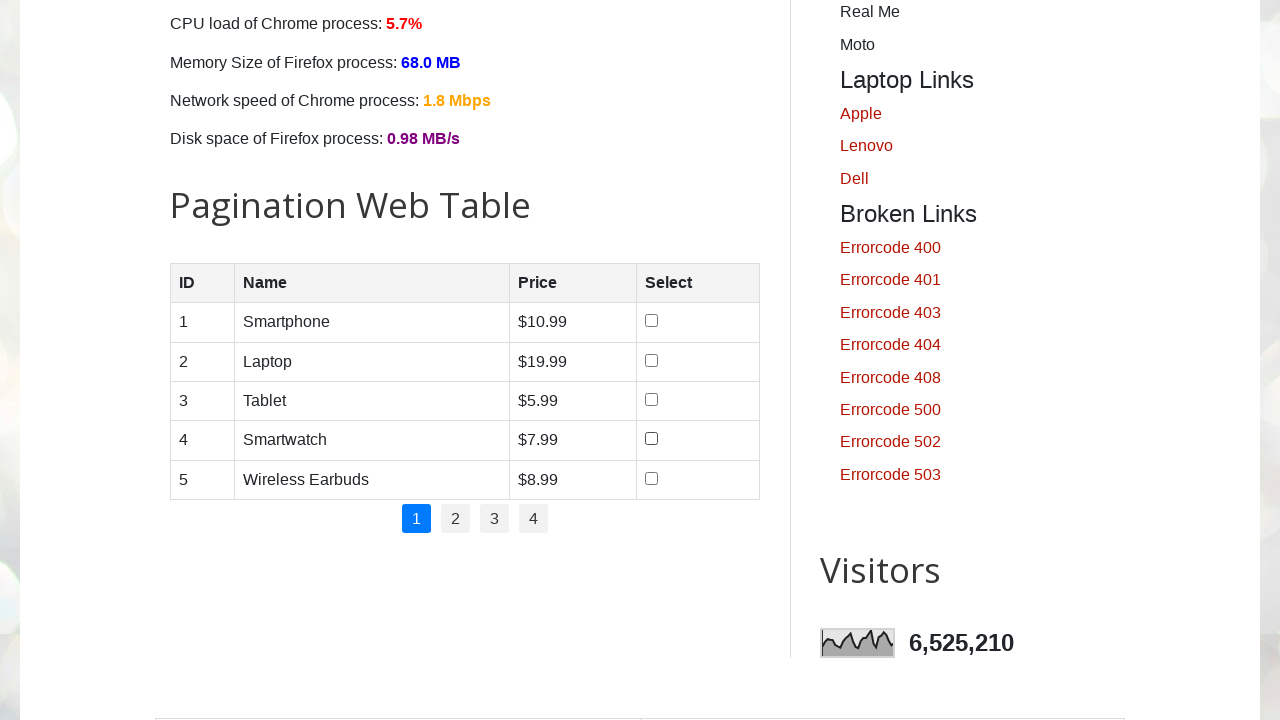

Clicked a radio button at (176, 360) on xpath=//div[@class='form-group']/parent::*/child::div[3]//input[@type='radio'] >
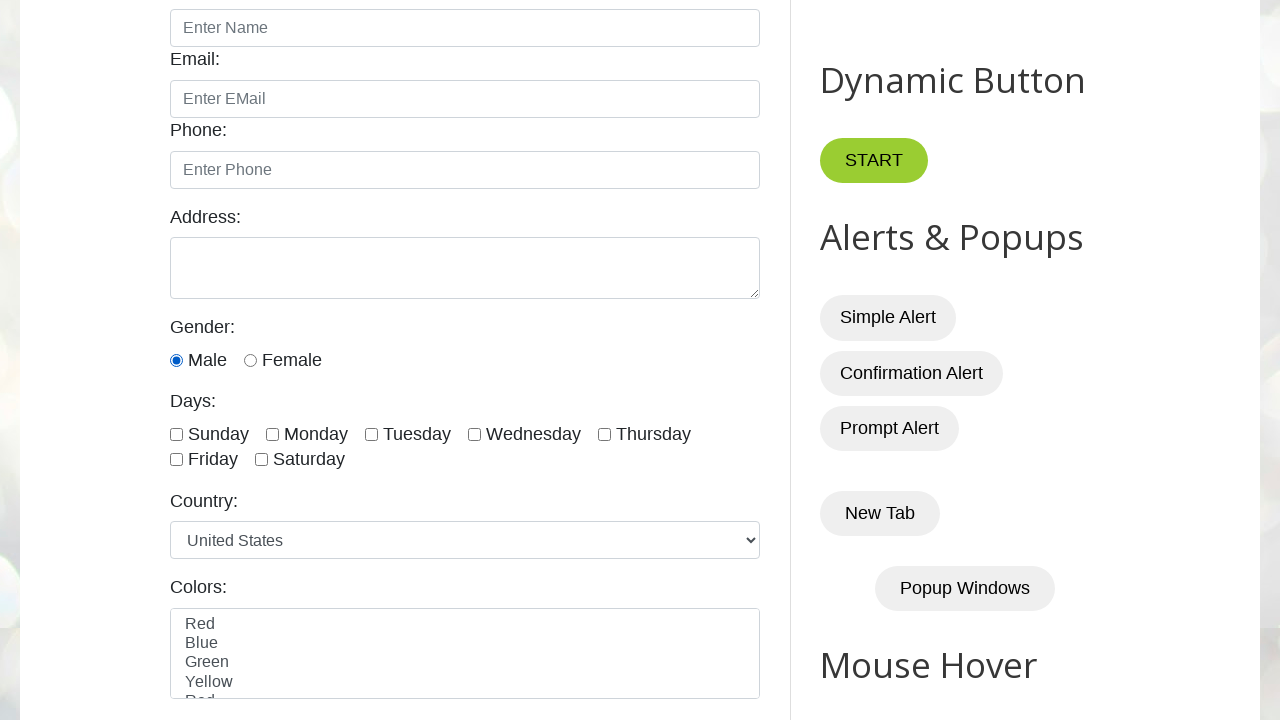

Clicked a radio button at (250, 360) on xpath=//div[@class='form-group']/parent::*/child::div[3]//input[@type='radio'] >
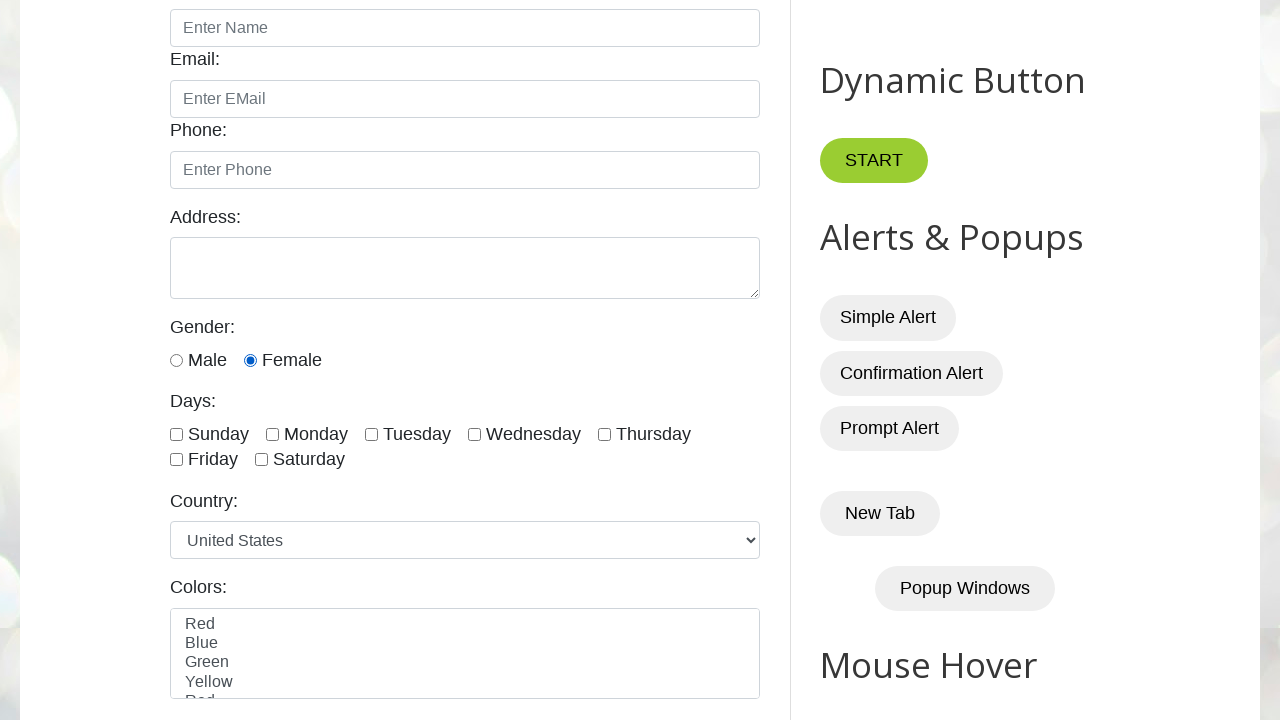

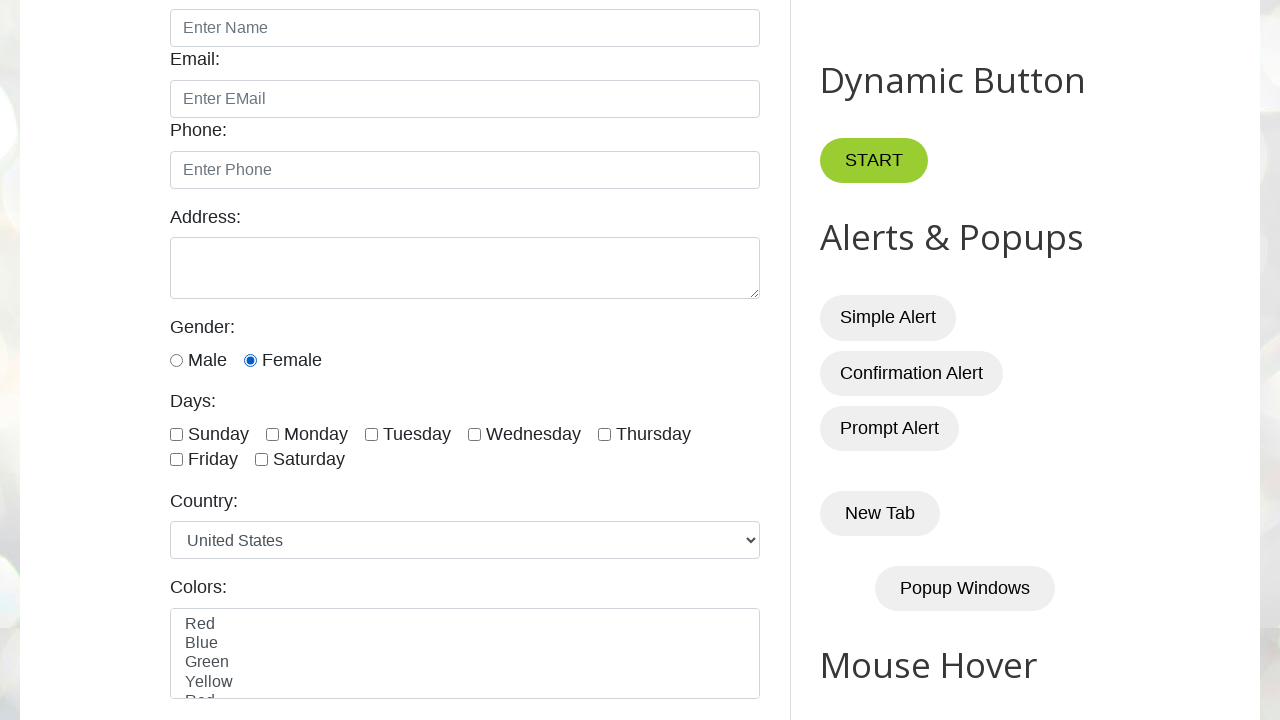